Tests the shopping cart functionality on Demoblaze by adding multiple products to cart, verifying they appear in the cart, and then deleting one product from the cart.

Starting URL: https://www.demoblaze.com/index.html

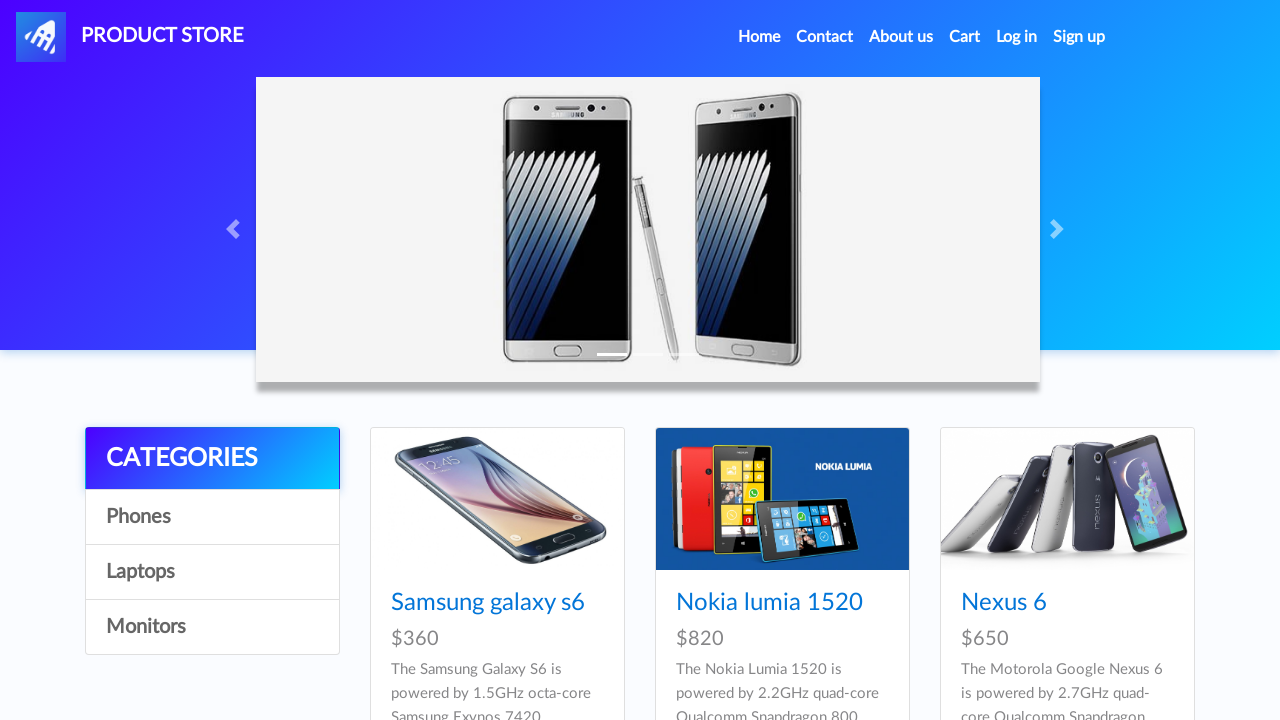

Clicked on product 'Nexus 6' at (1004, 603) on a:text-is('Nexus 6')
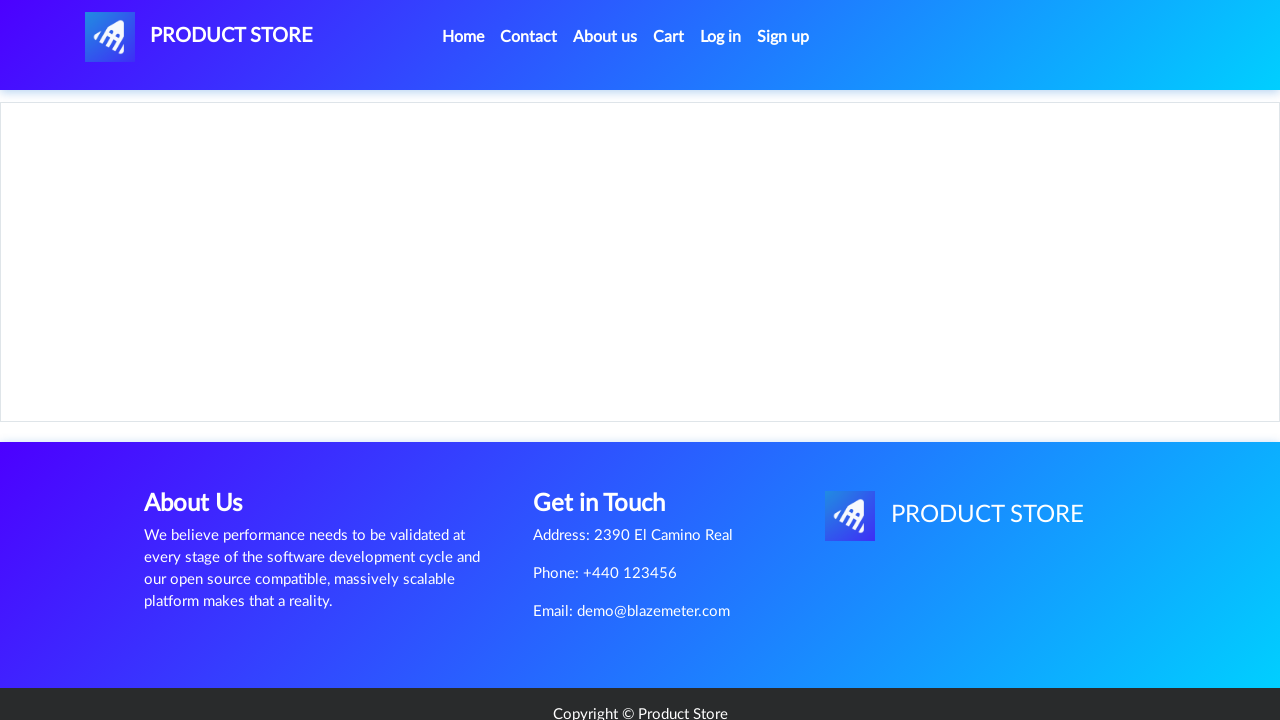

Product page for 'Nexus 6' loaded
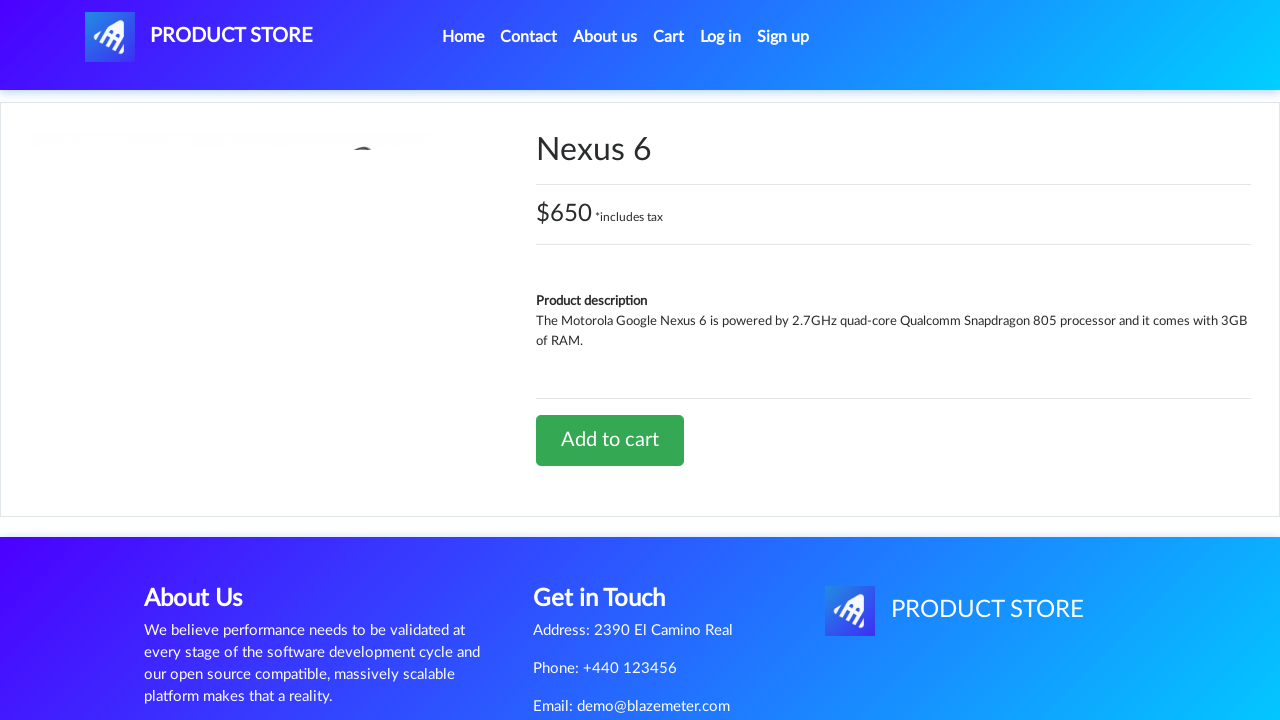

Clicked 'Add to cart' button for 'Nexus 6' at (610, 440) on a:text('Add to cart')
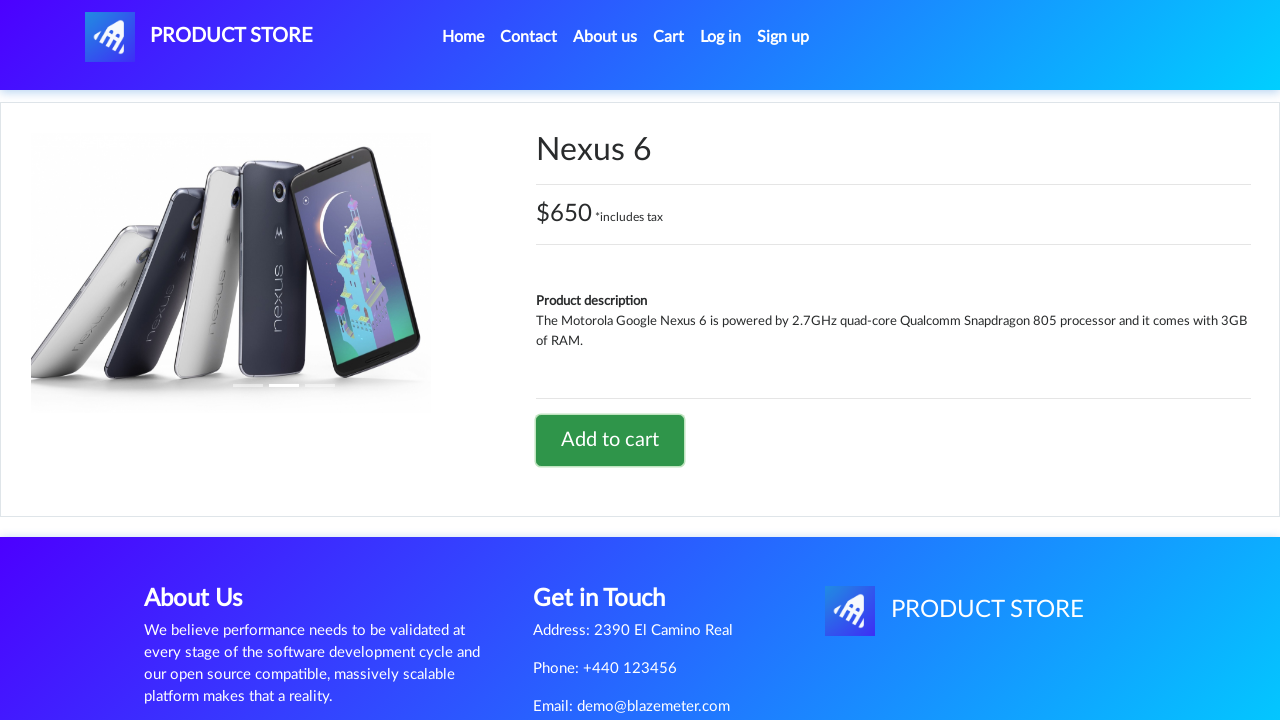

Accepted confirmation alert for adding 'Nexus 6' to cart
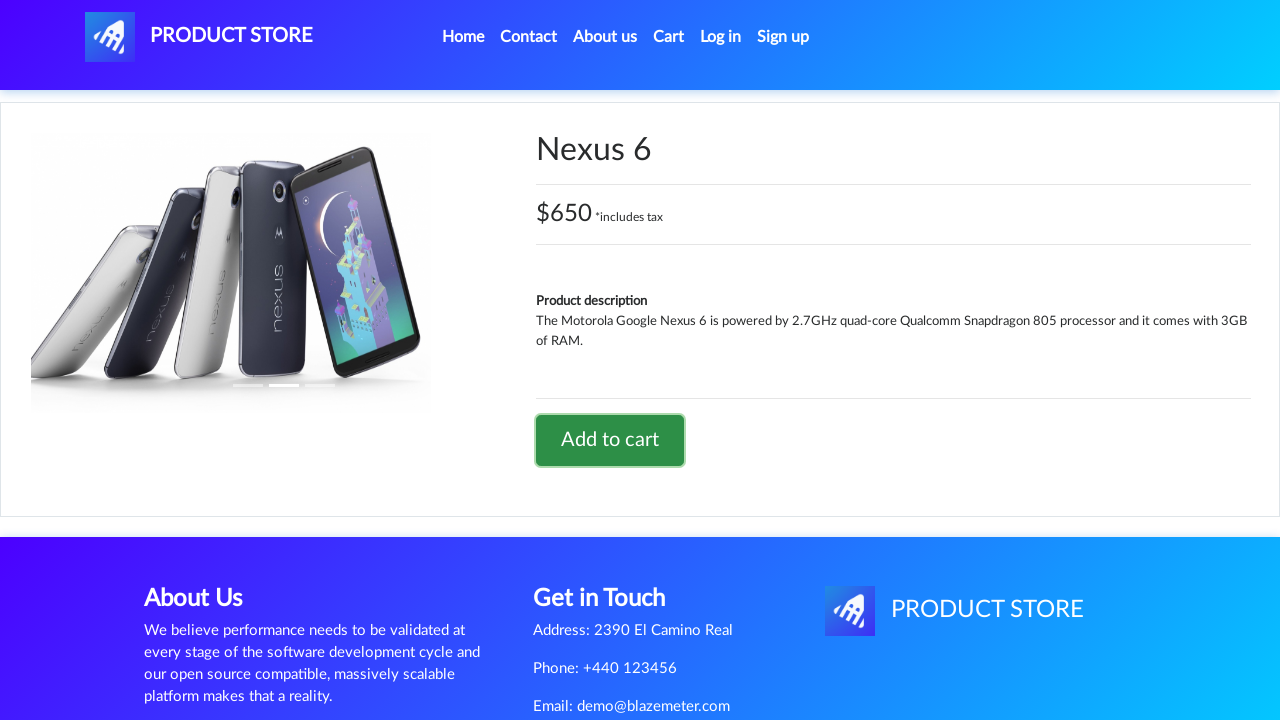

Navigated back to home page at (199, 37) on #nava
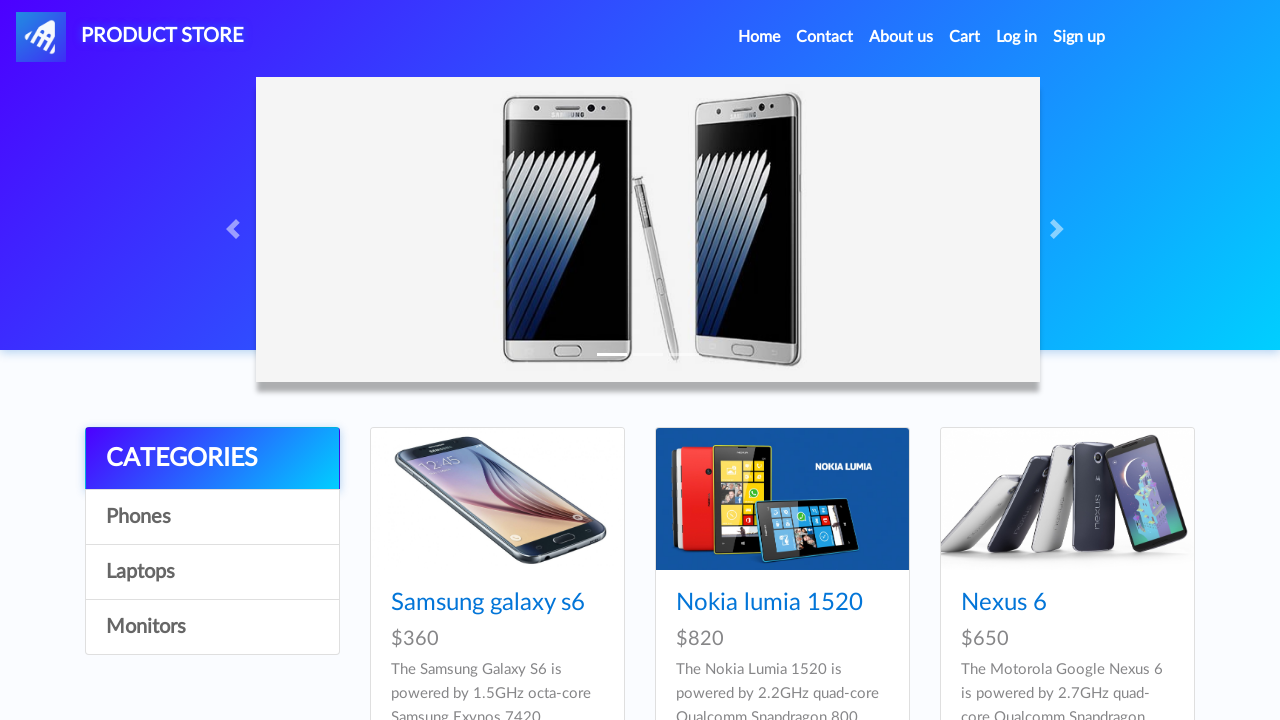

Clicked on product 'Sony xperia z5' at (1037, 361) on a:text-is('Sony xperia z5')
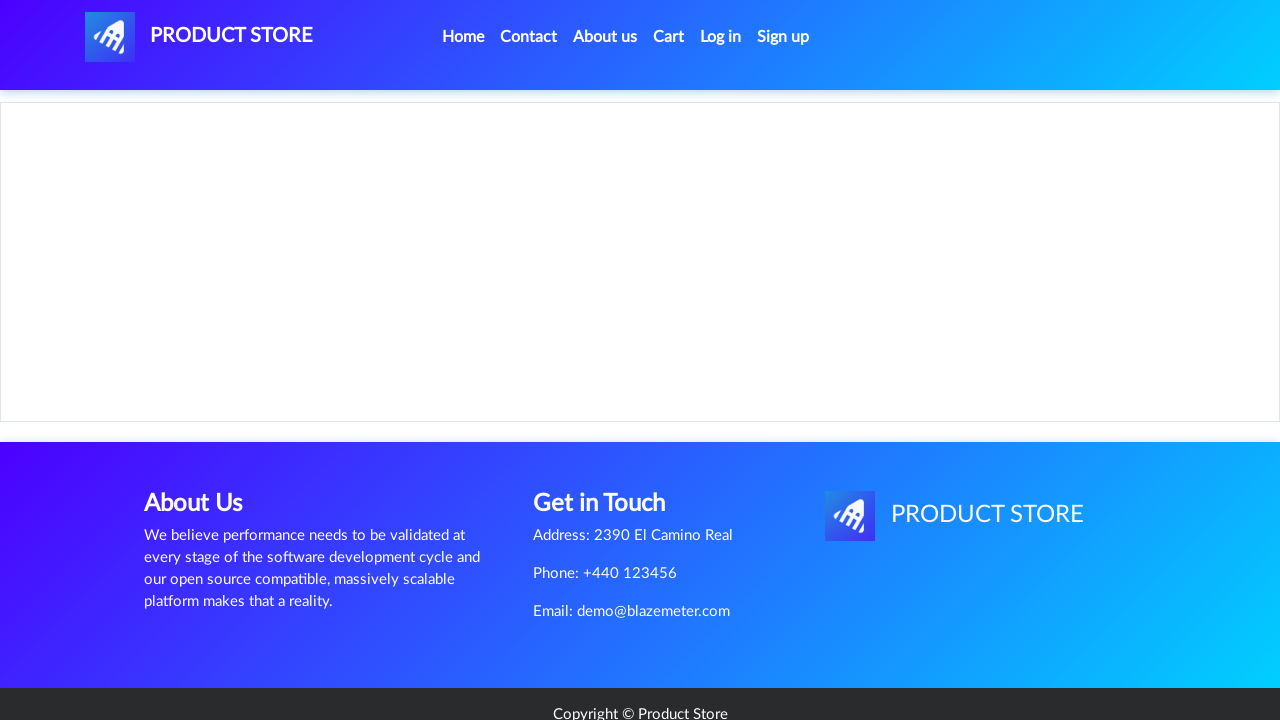

Product page for 'Sony xperia z5' loaded
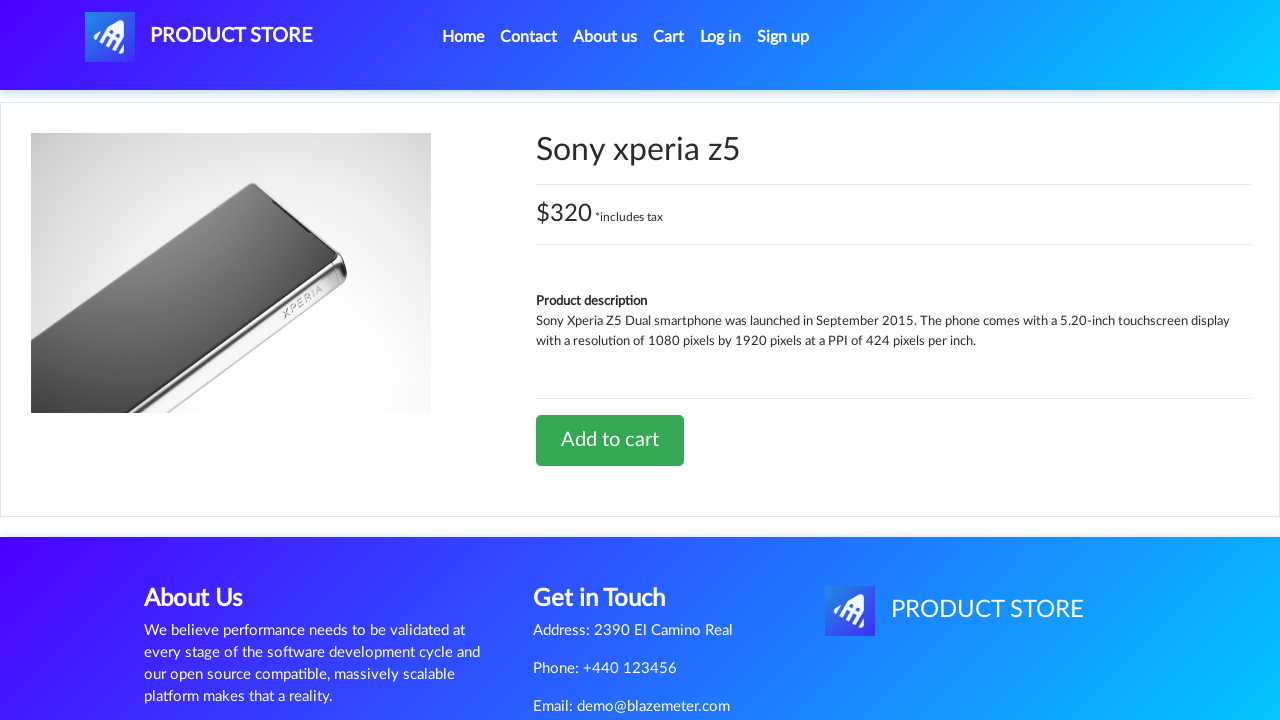

Clicked 'Add to cart' button for 'Sony xperia z5' at (610, 440) on a:text('Add to cart')
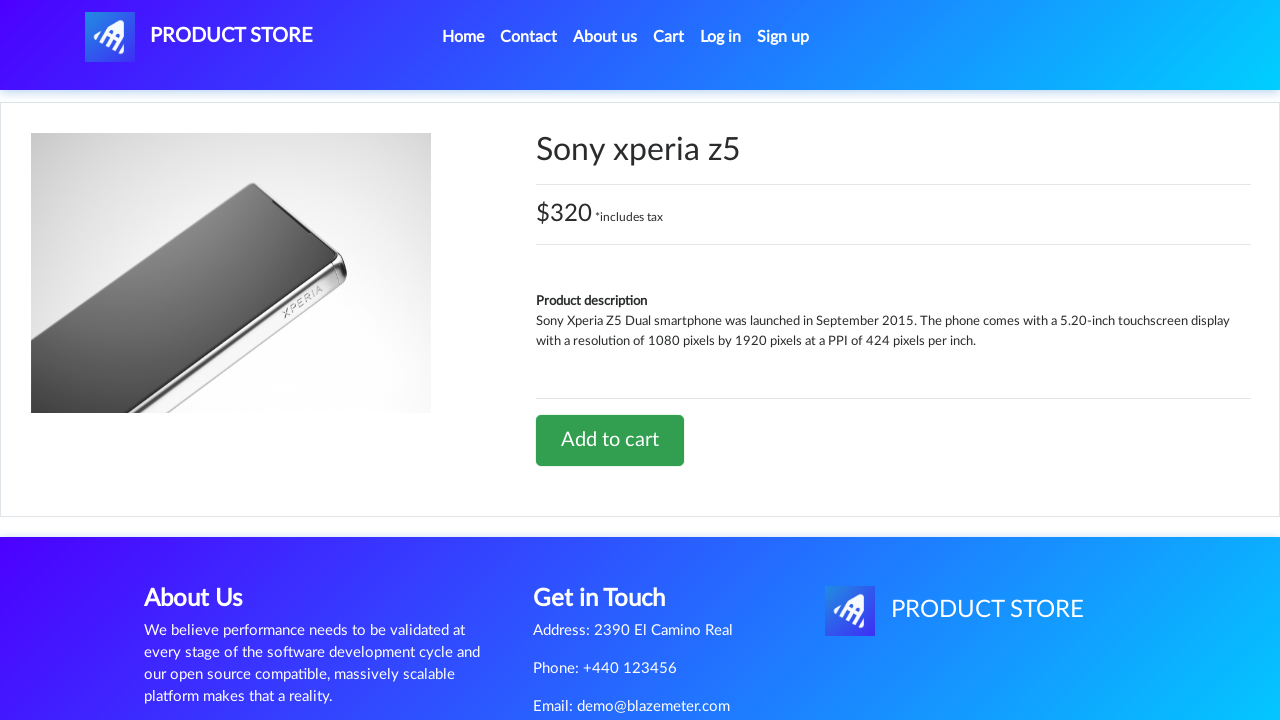

Accepted confirmation alert for adding 'Sony xperia z5' to cart
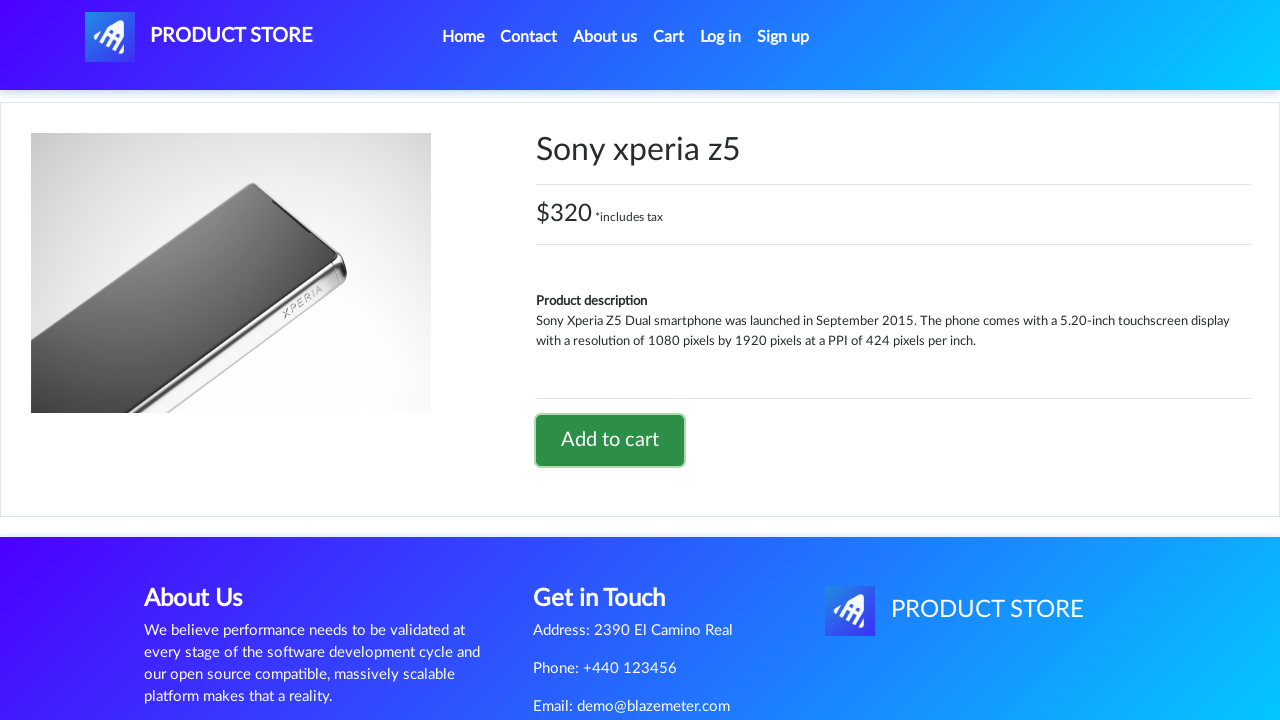

Navigated back to home page at (199, 37) on #nava
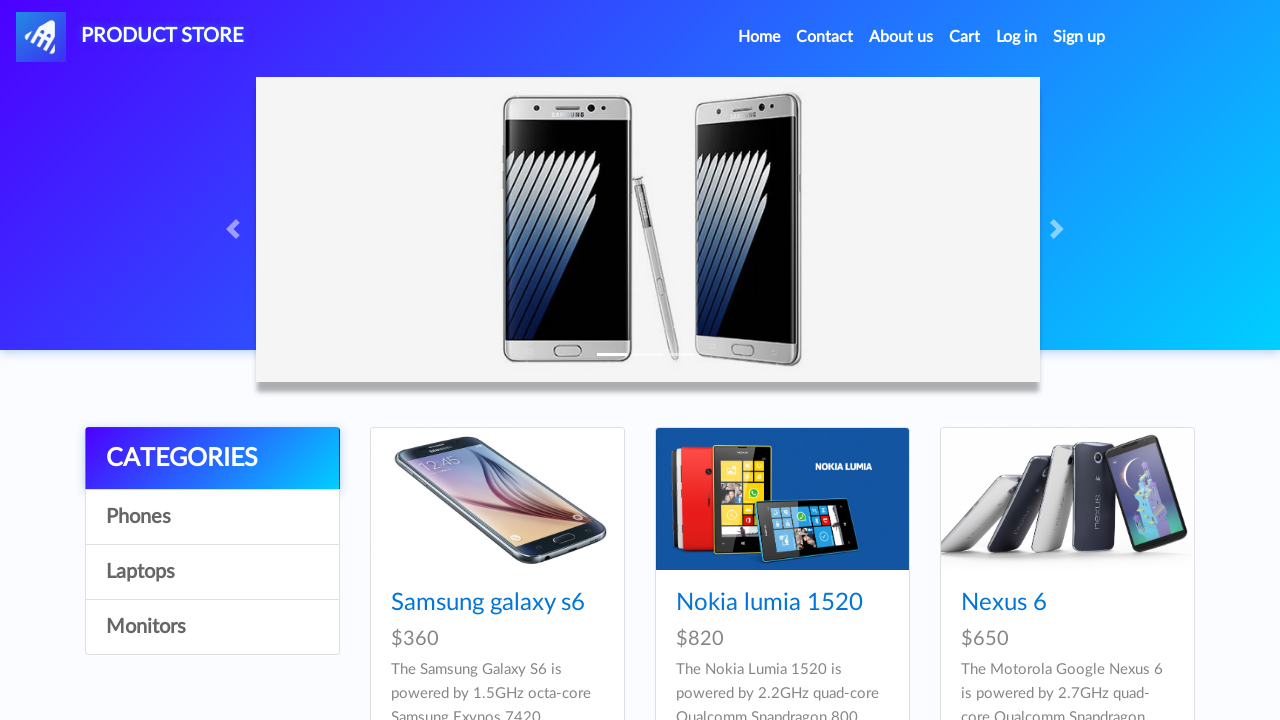

Clicked on product 'Samsung galaxy s6' at (488, 603) on a:text-is('Samsung galaxy s6')
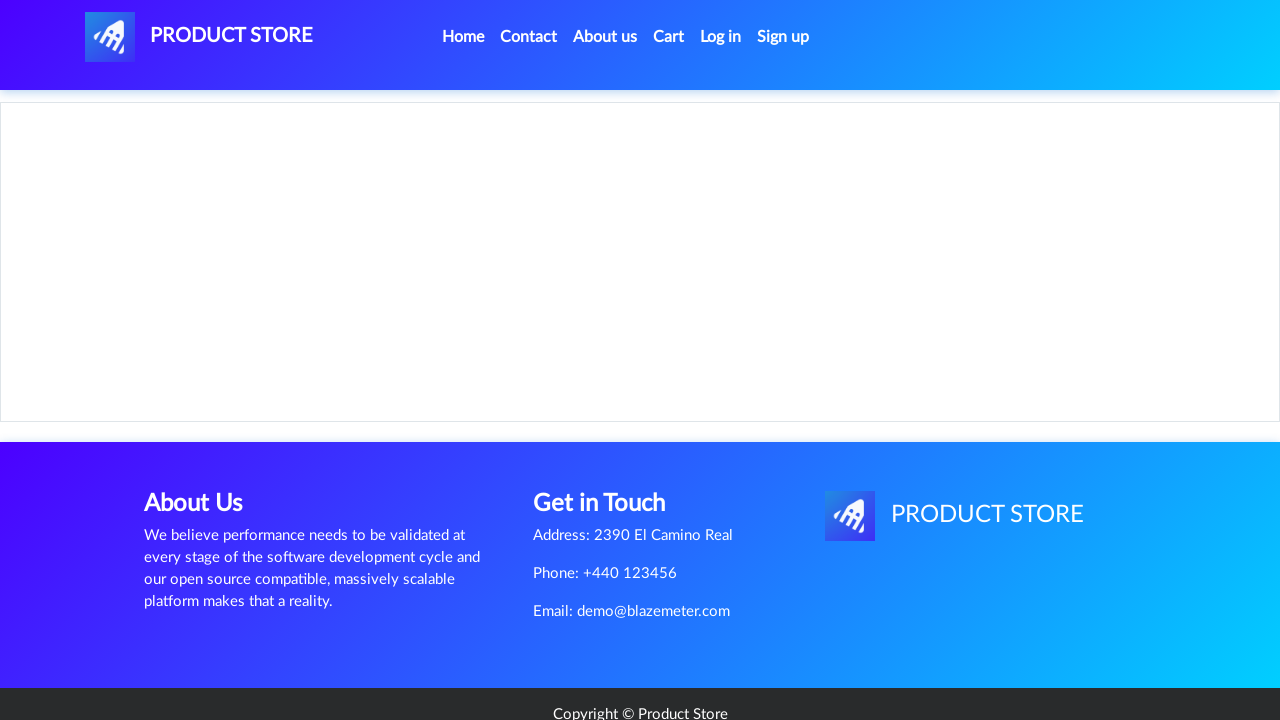

Product page for 'Samsung galaxy s6' loaded
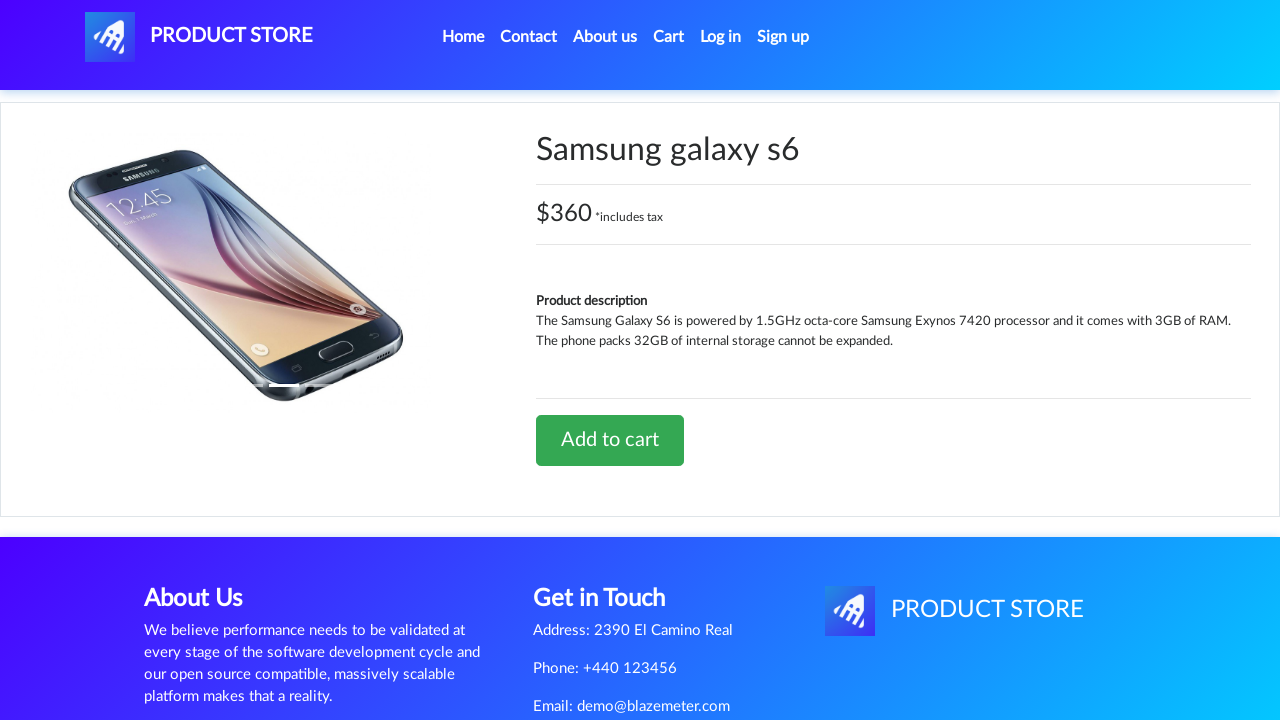

Clicked 'Add to cart' button for 'Samsung galaxy s6' at (610, 440) on a:text('Add to cart')
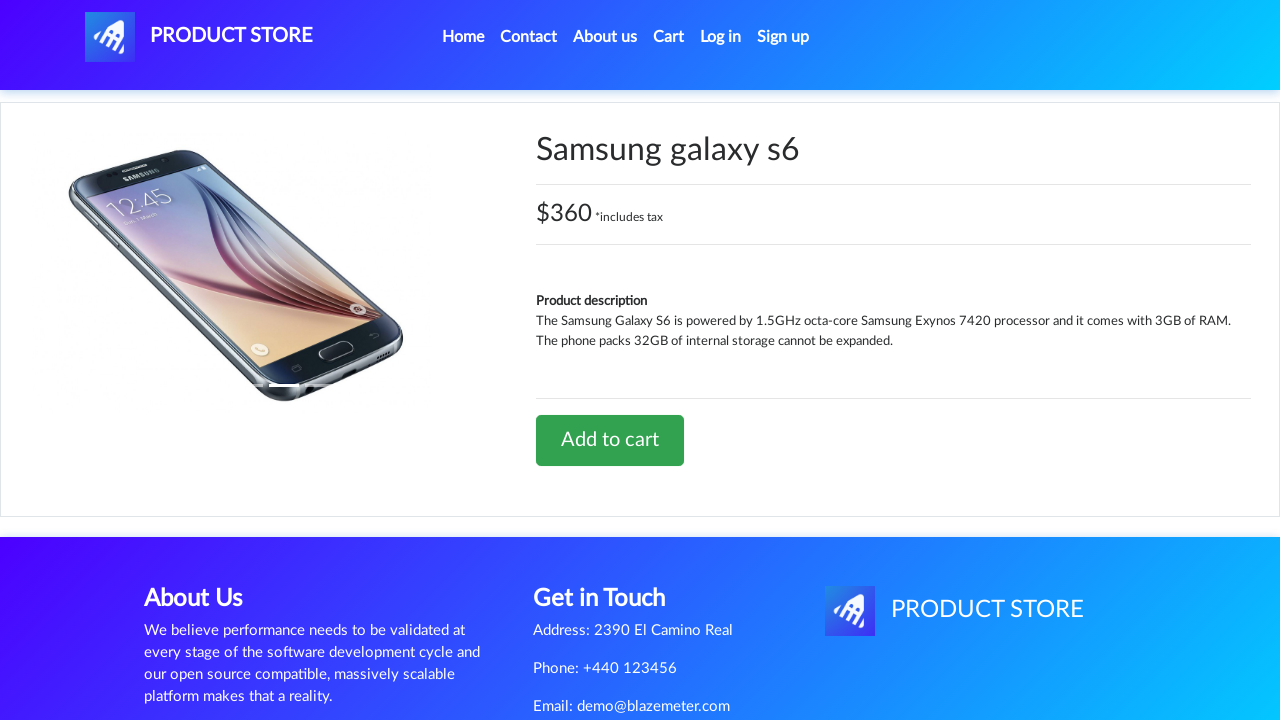

Accepted confirmation alert for adding 'Samsung galaxy s6' to cart
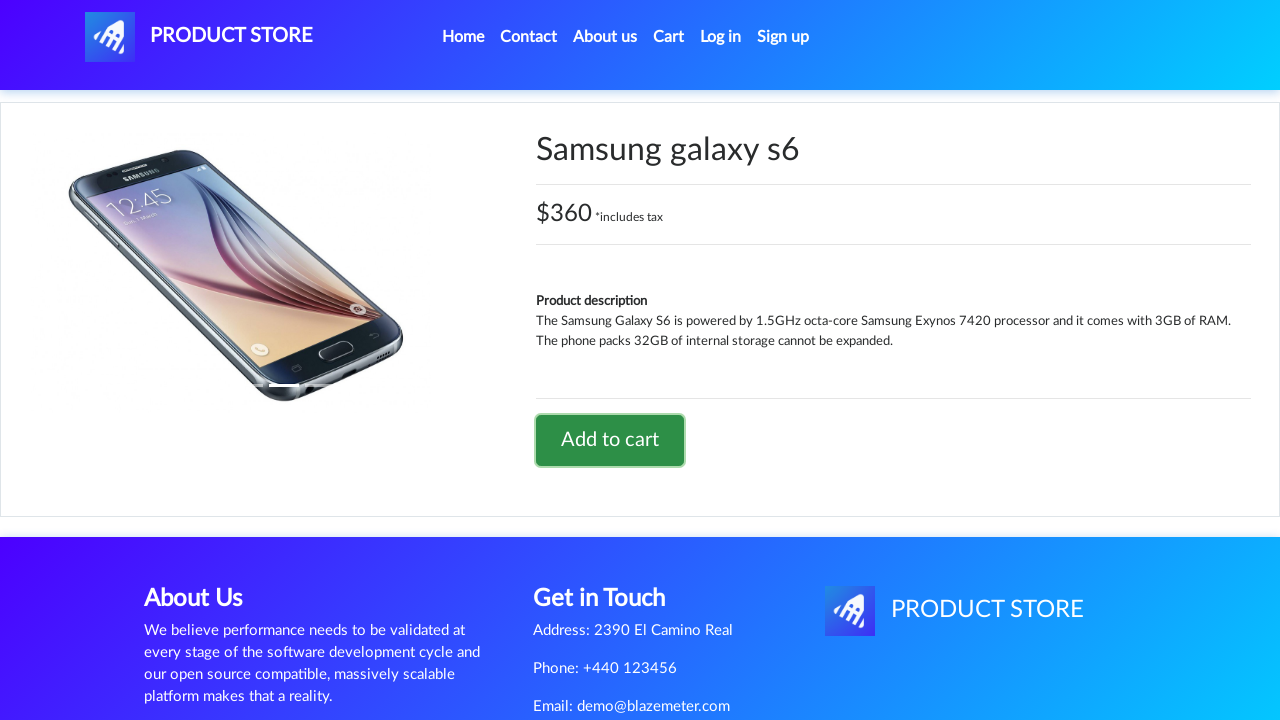

Navigated back to home page at (199, 37) on #nava
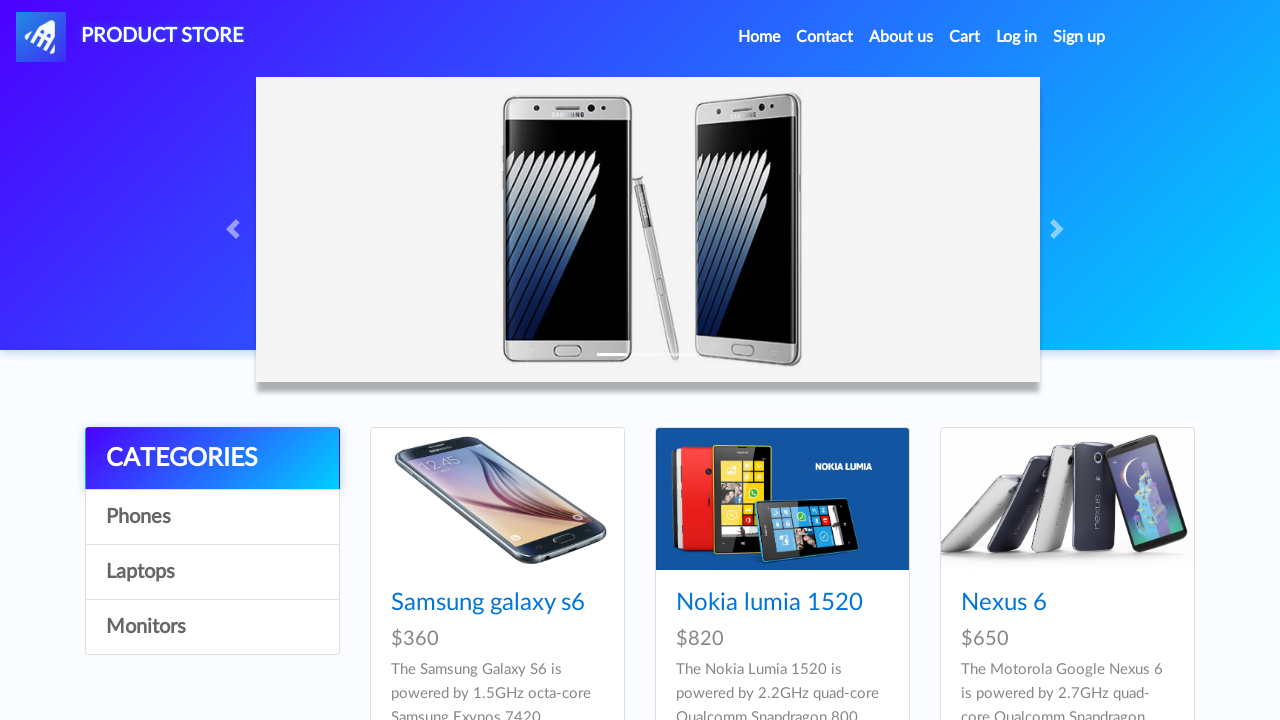

Clicked on shopping cart at (965, 37) on #cartur
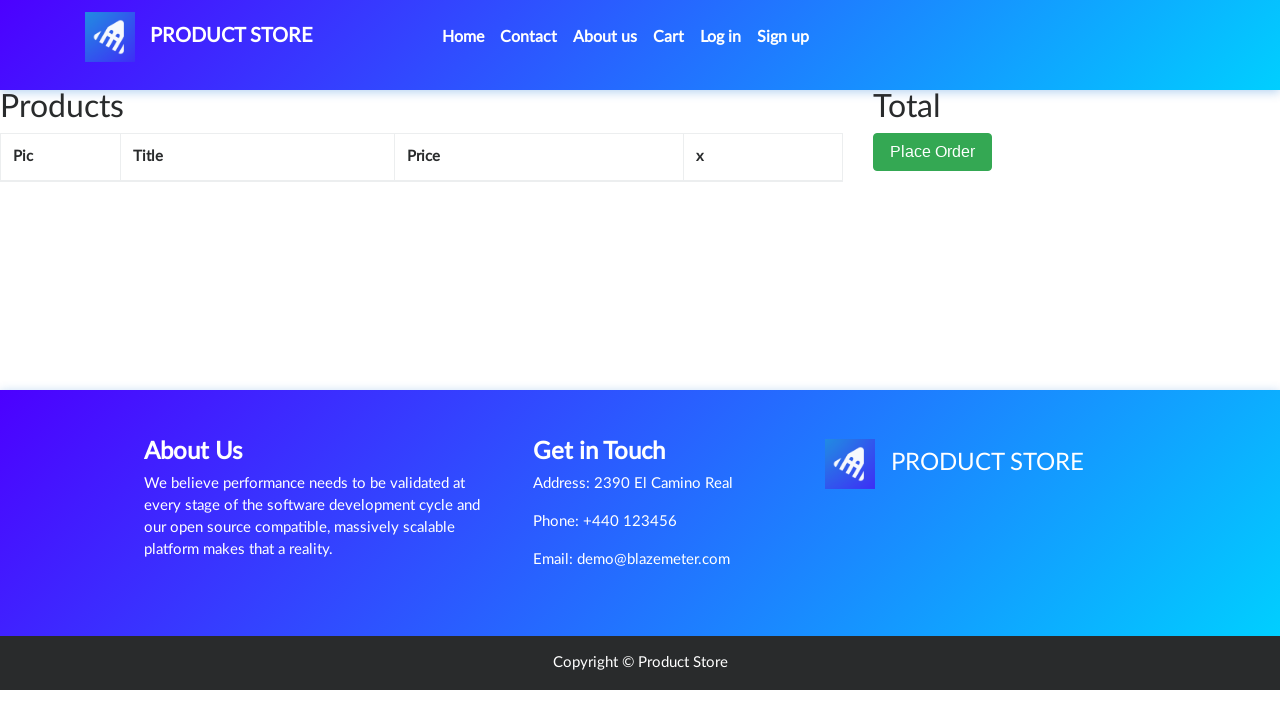

Shopping cart table loaded
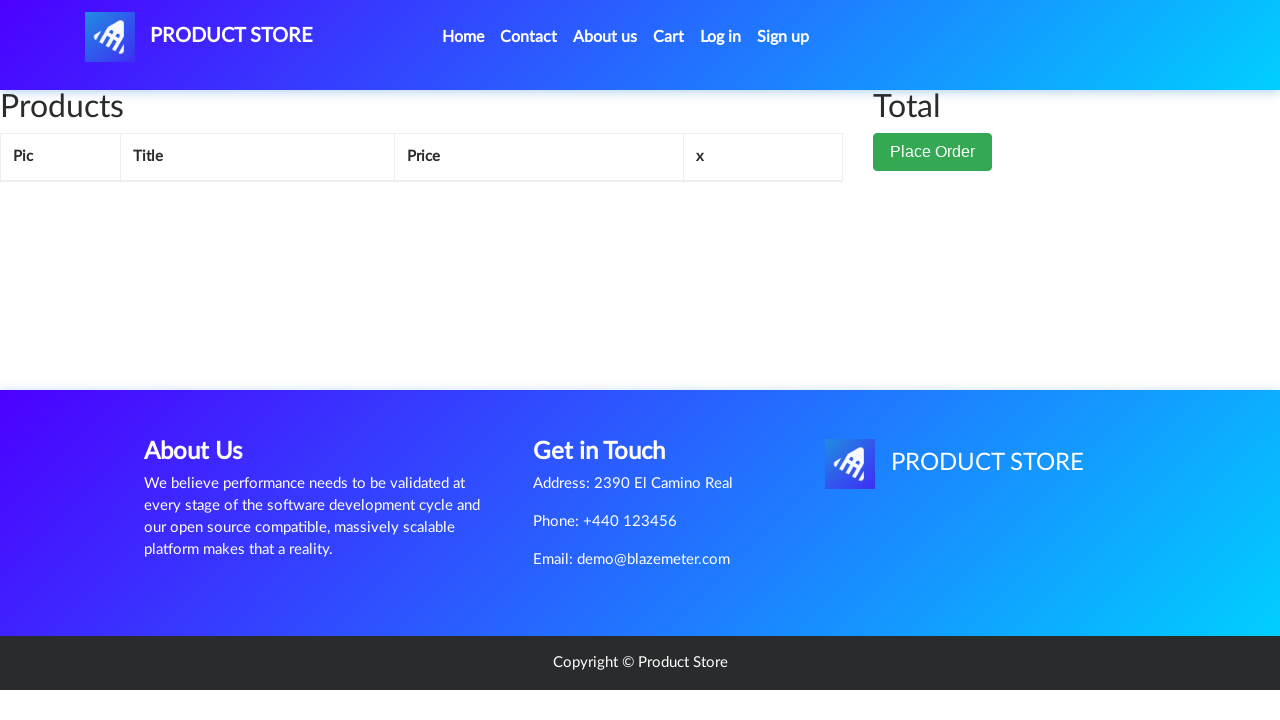

Verified 'Nexus 6' is in the shopping cart
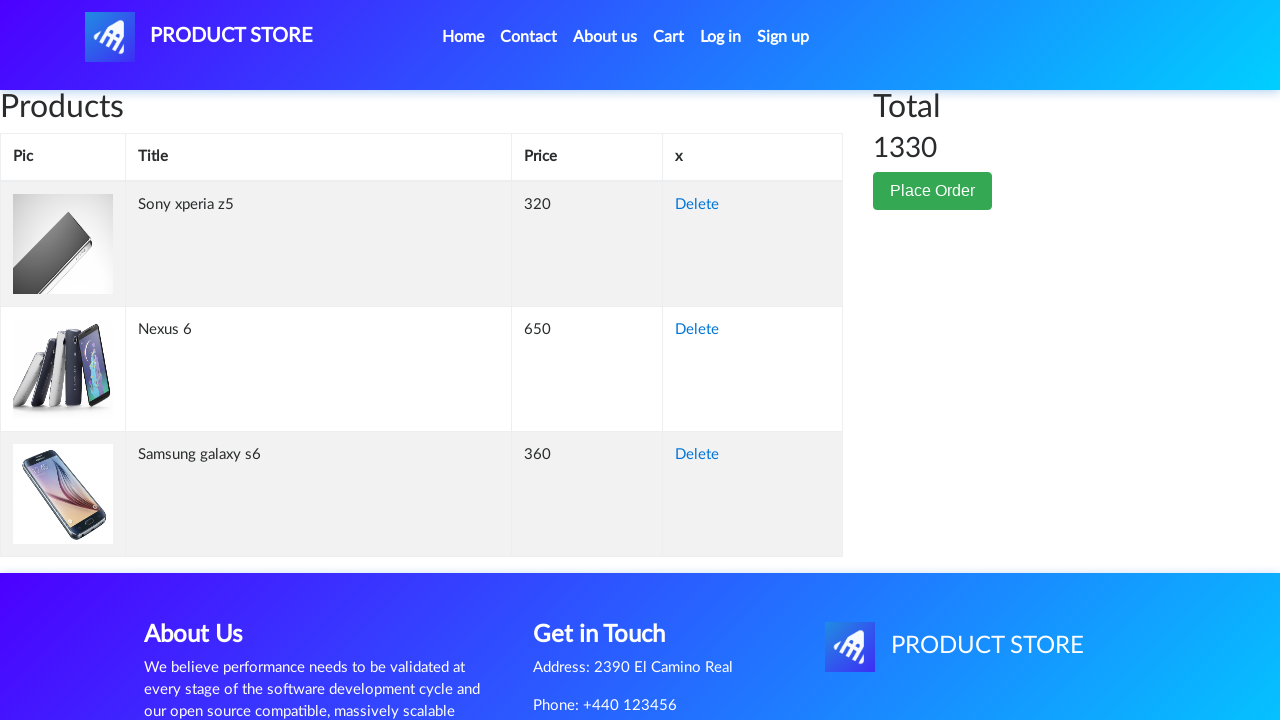

Verified 'Sony xperia z5' is in the shopping cart
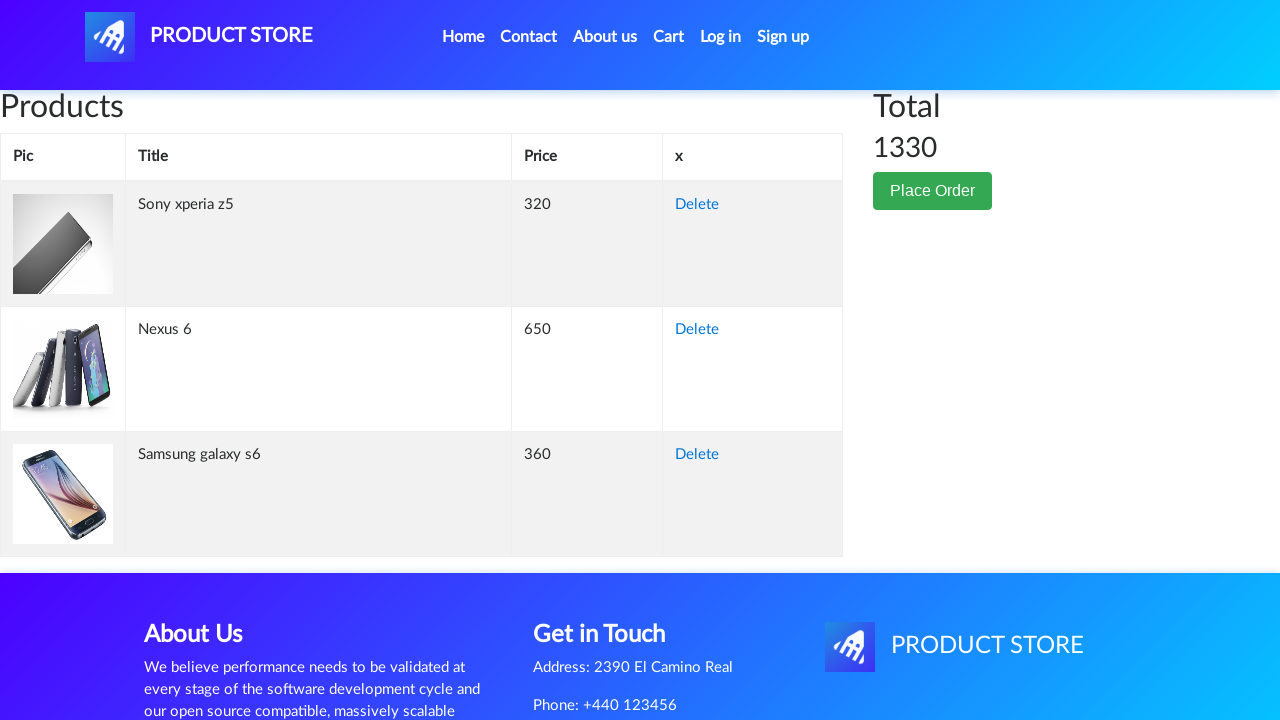

Verified 'Samsung galaxy s6' is in the shopping cart
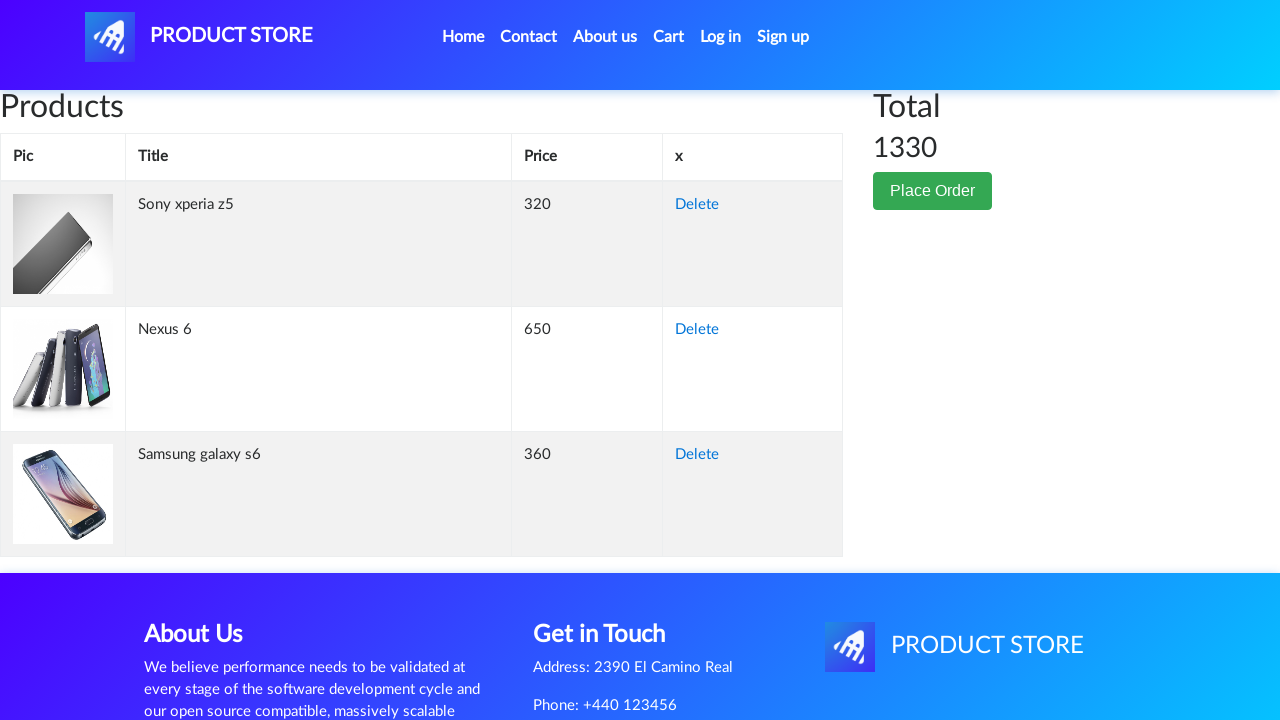

Clicked delete button for 'Sony xperia z5' from cart at (697, 205) on //td[contains(., 'Sony xperia z5')]/../td/a[contains(text(),'Delete')]
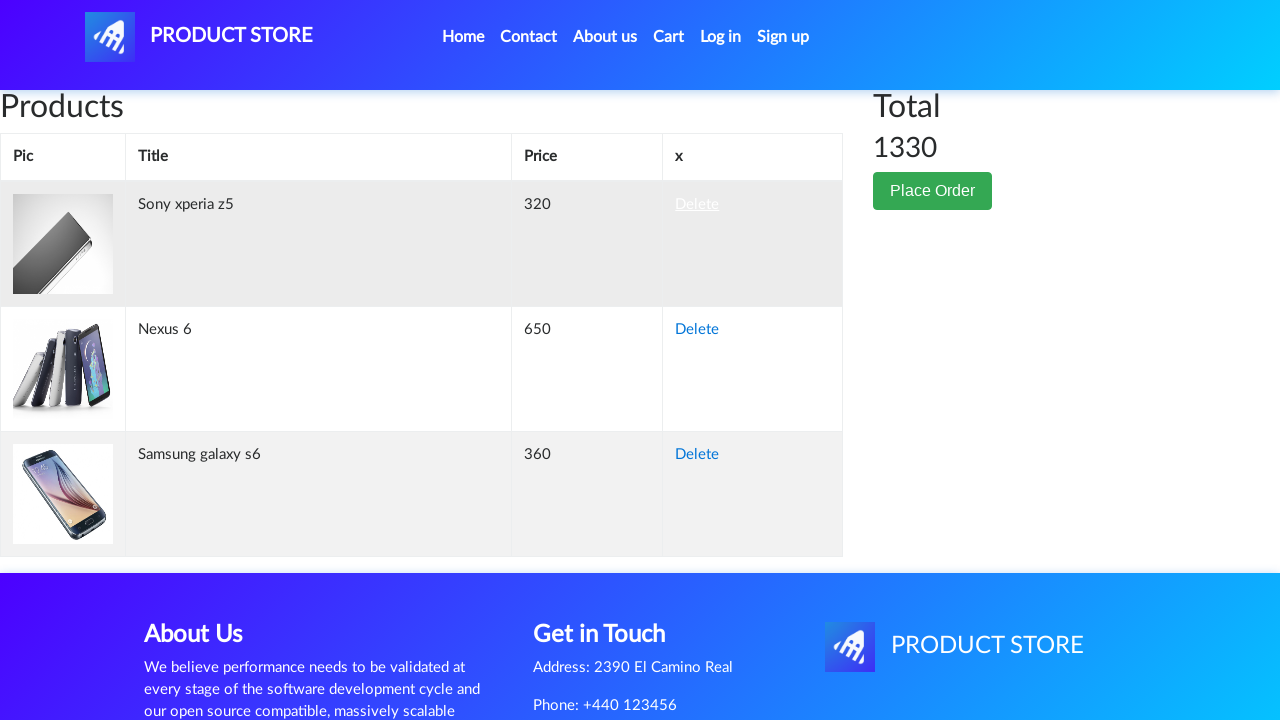

Waited for delete operation to complete
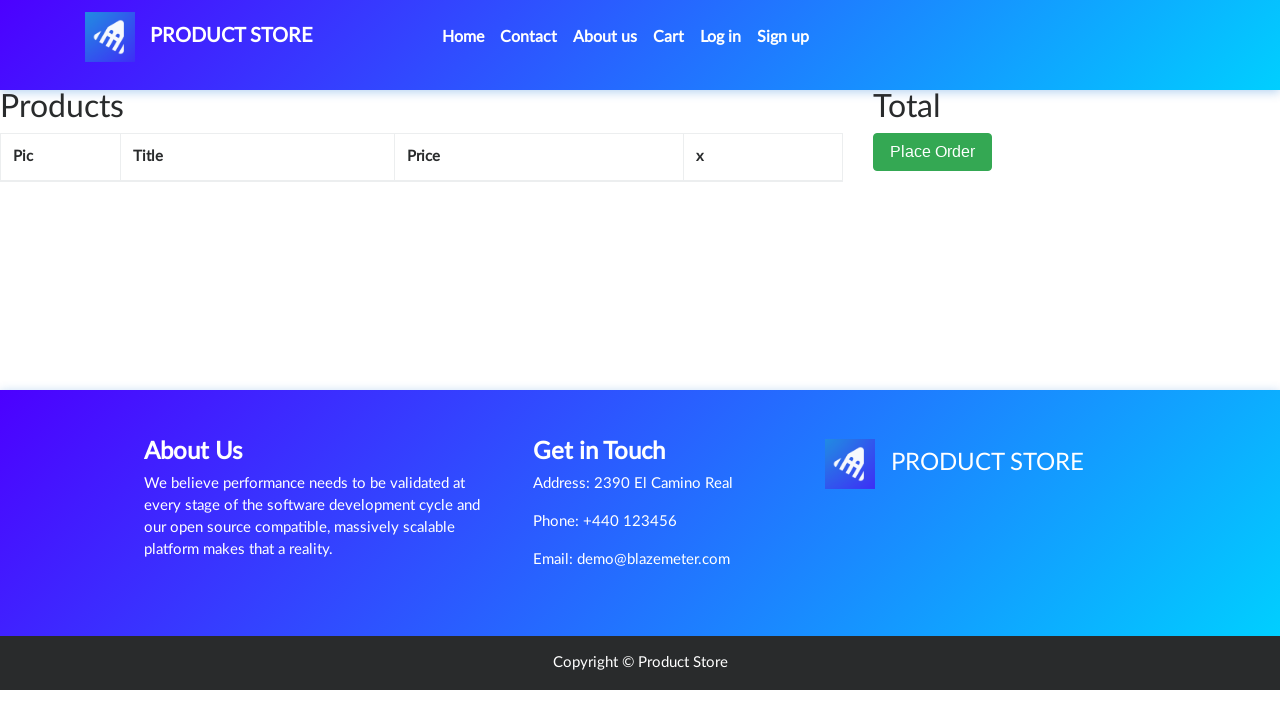

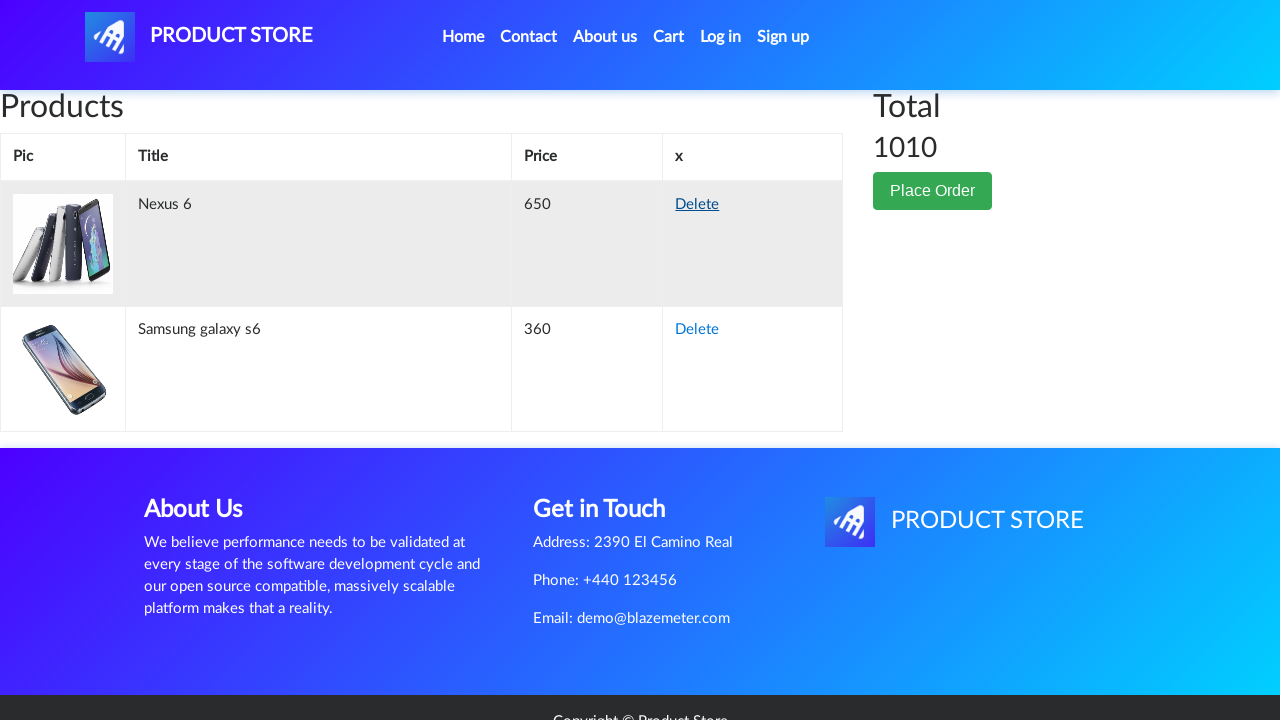